Tests that the Clear Completed button displays correct text

Starting URL: https://demo.playwright.dev/todomvc

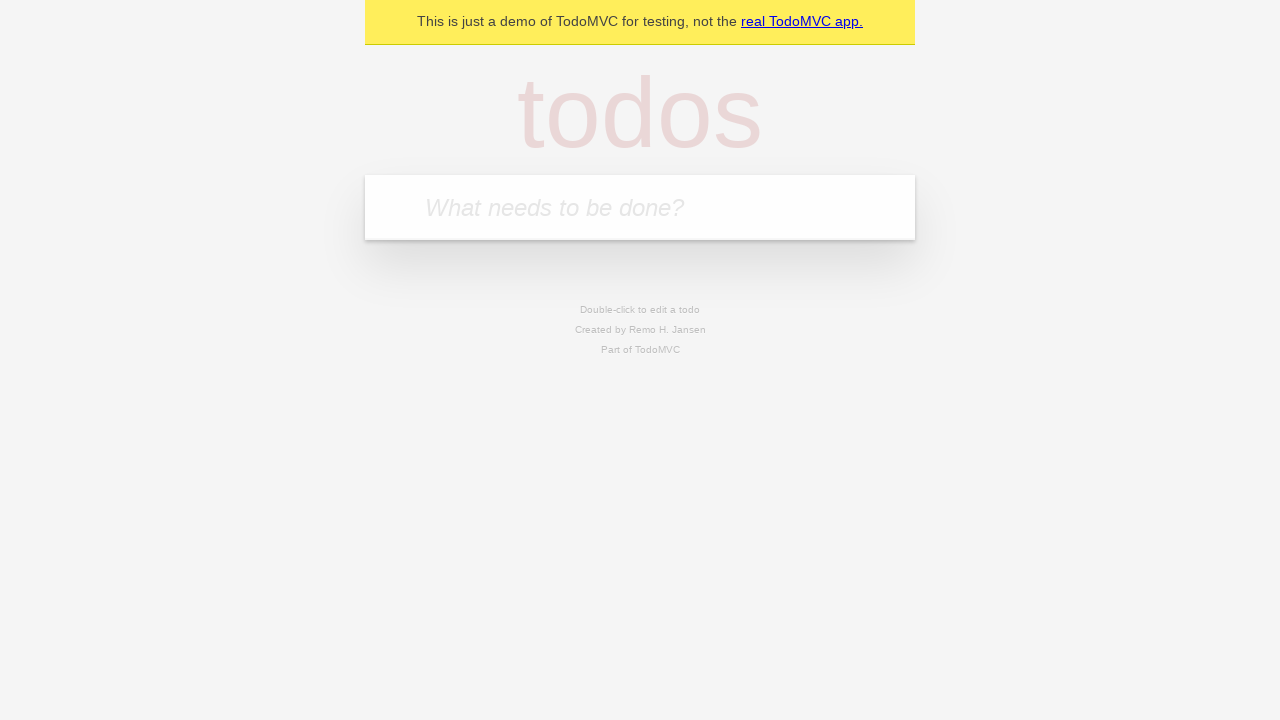

Filled new todo input with 'buy some cheese' on .new-todo
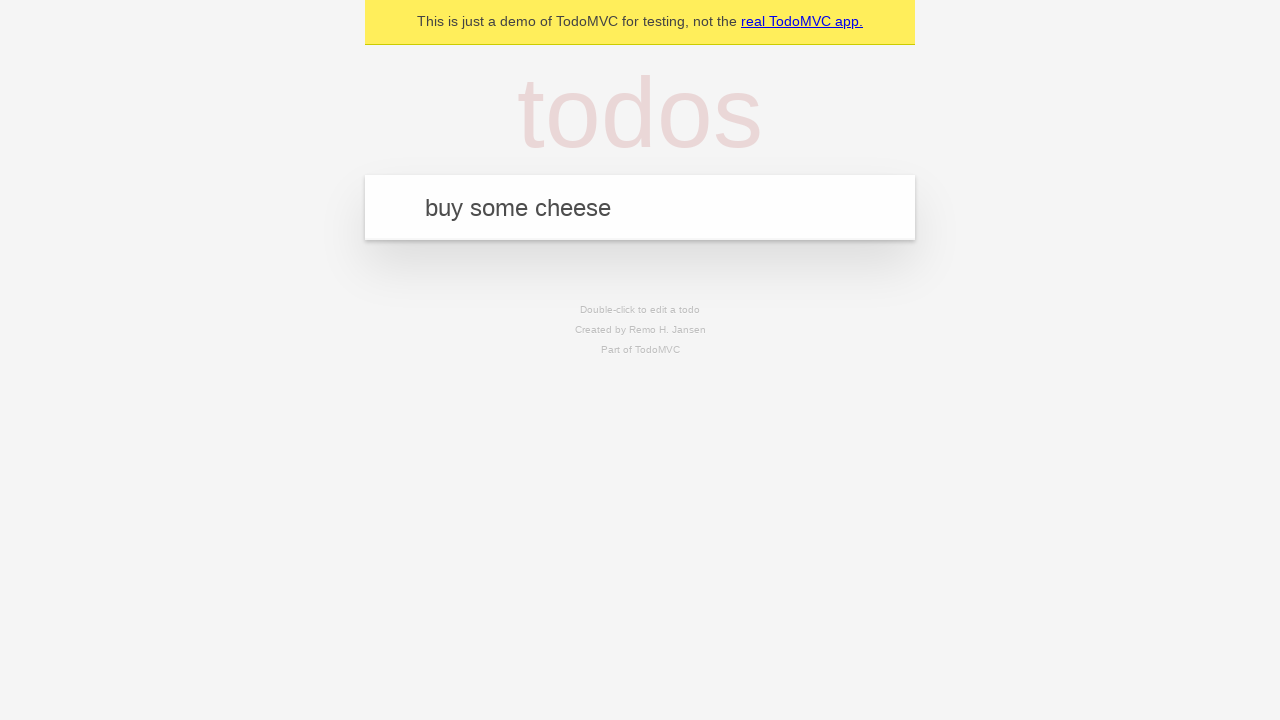

Pressed Enter to add first todo on .new-todo
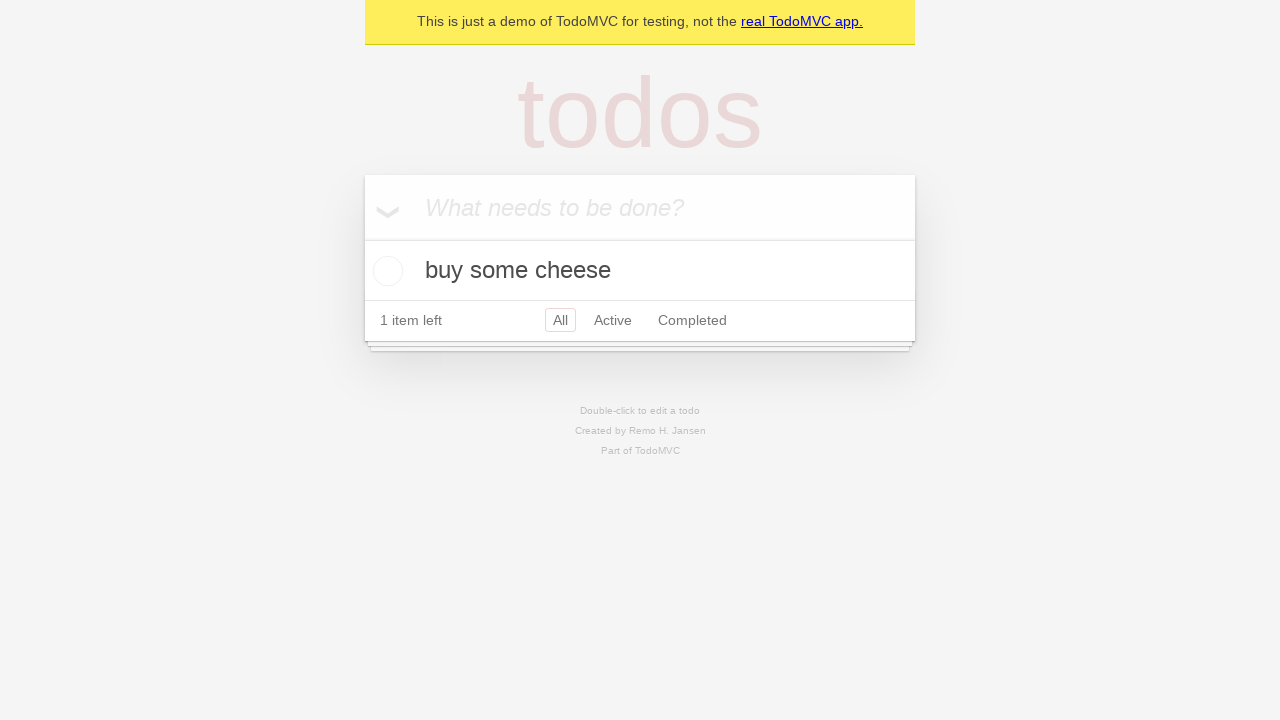

Filled new todo input with 'feed the cat' on .new-todo
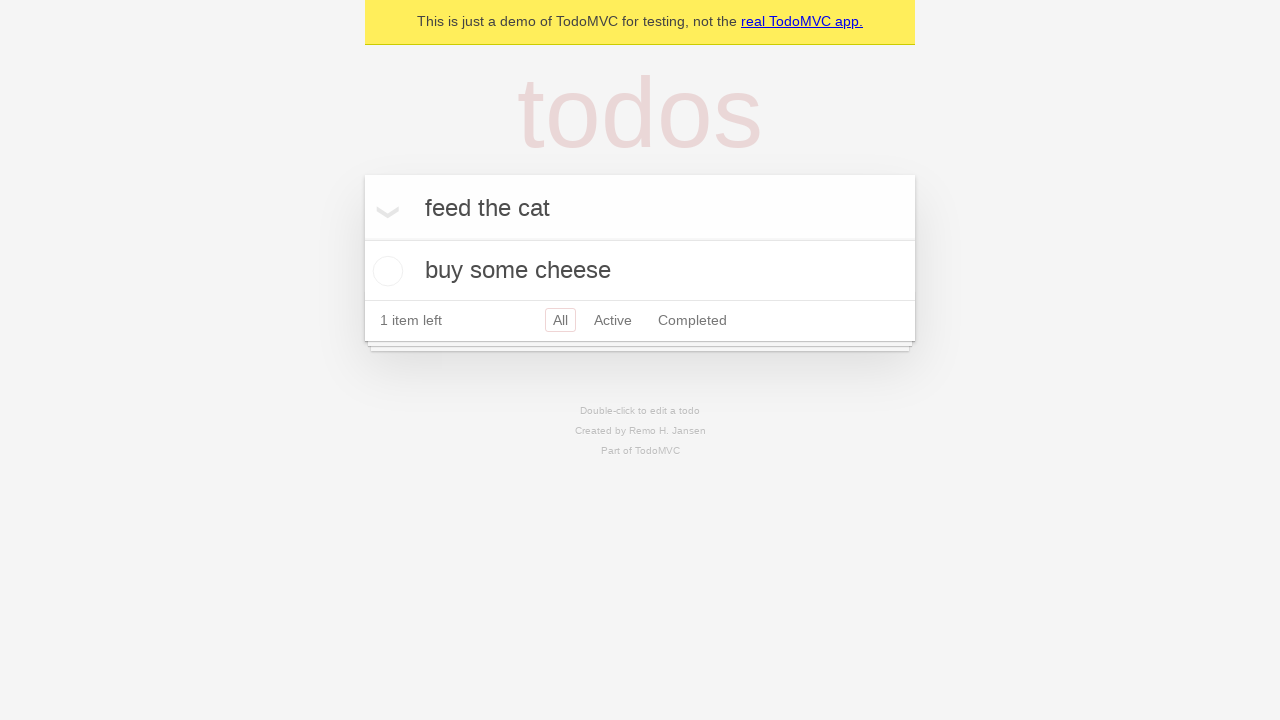

Pressed Enter to add second todo on .new-todo
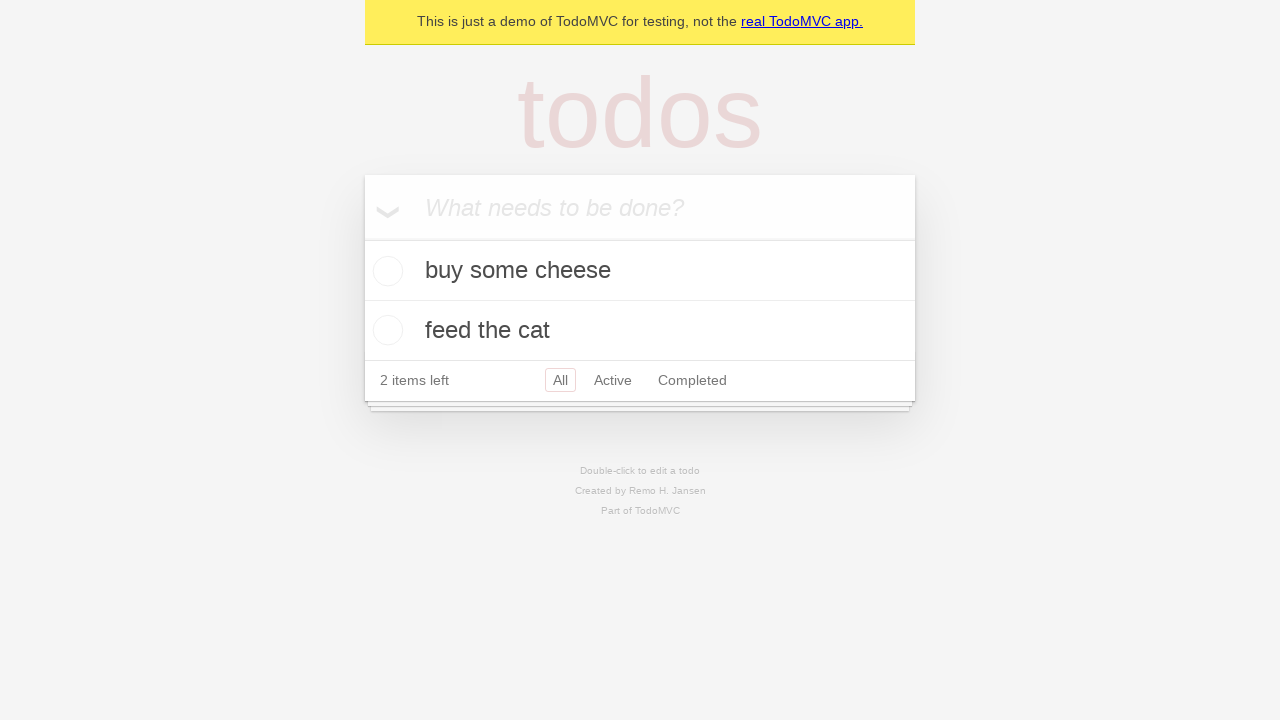

Filled new todo input with 'book a doctors appointment' on .new-todo
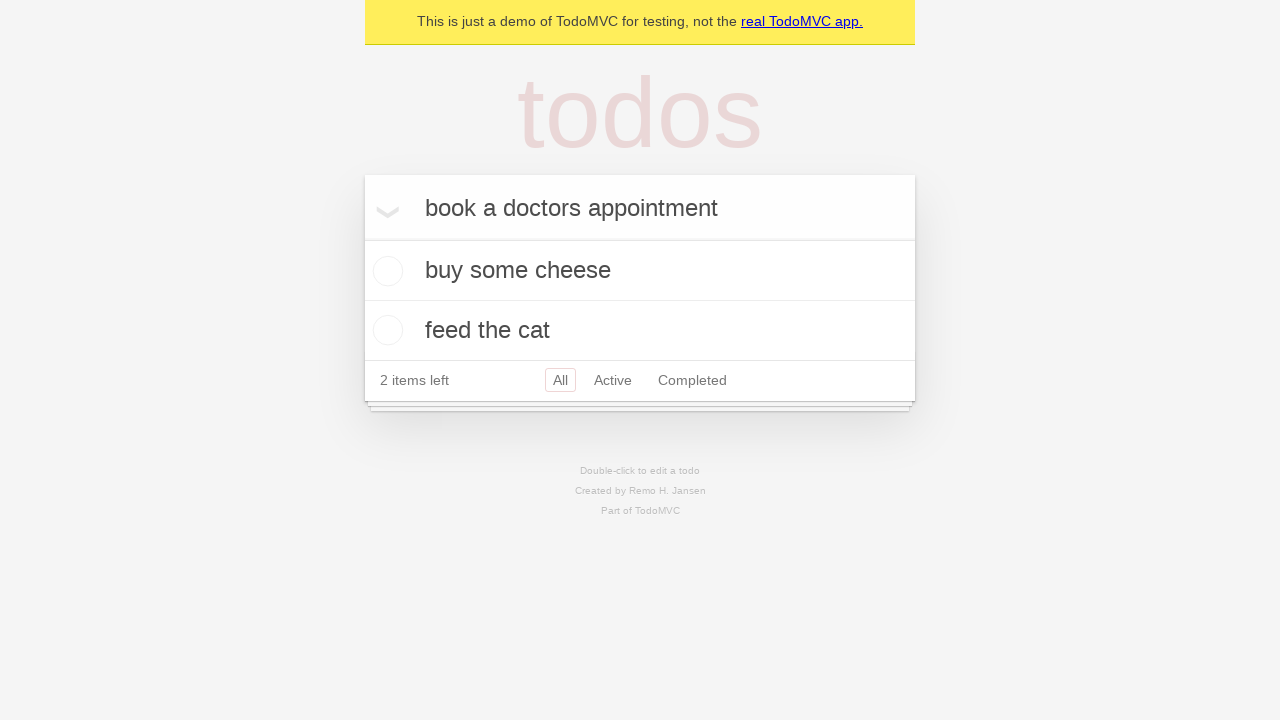

Pressed Enter to add third todo on .new-todo
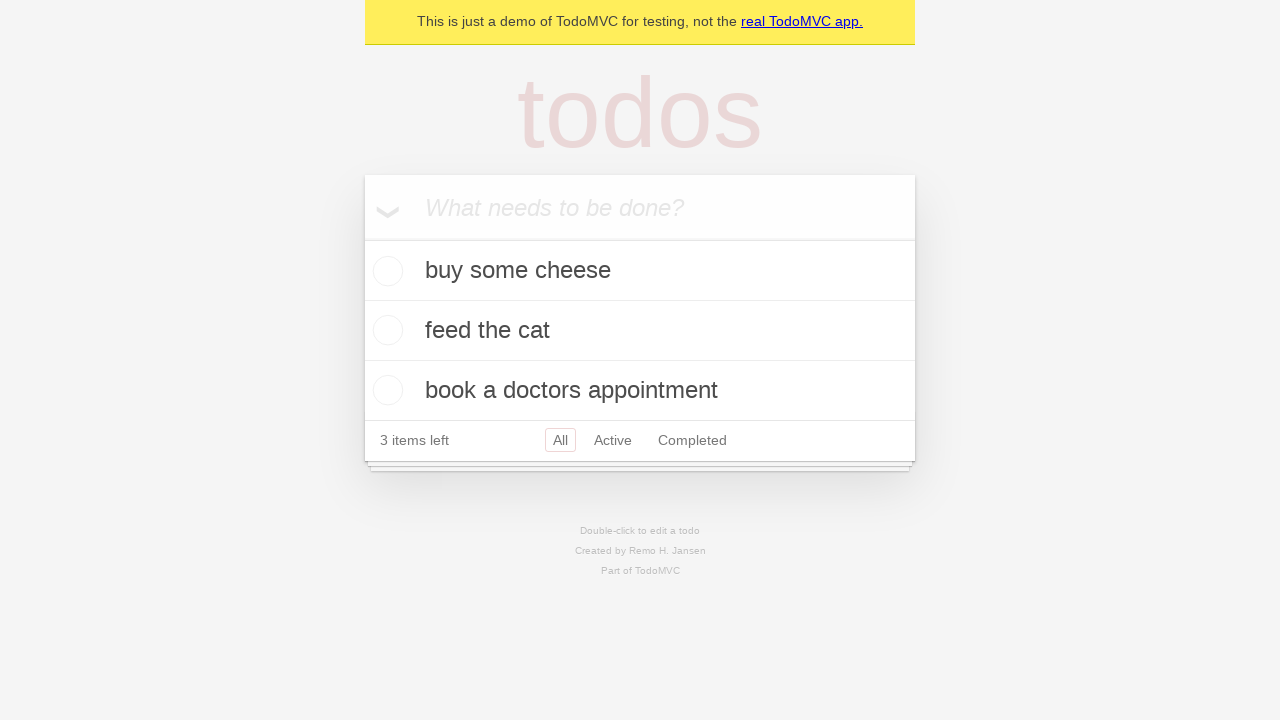

Checked first todo item at (385, 271) on .todo-list li .toggle >> nth=0
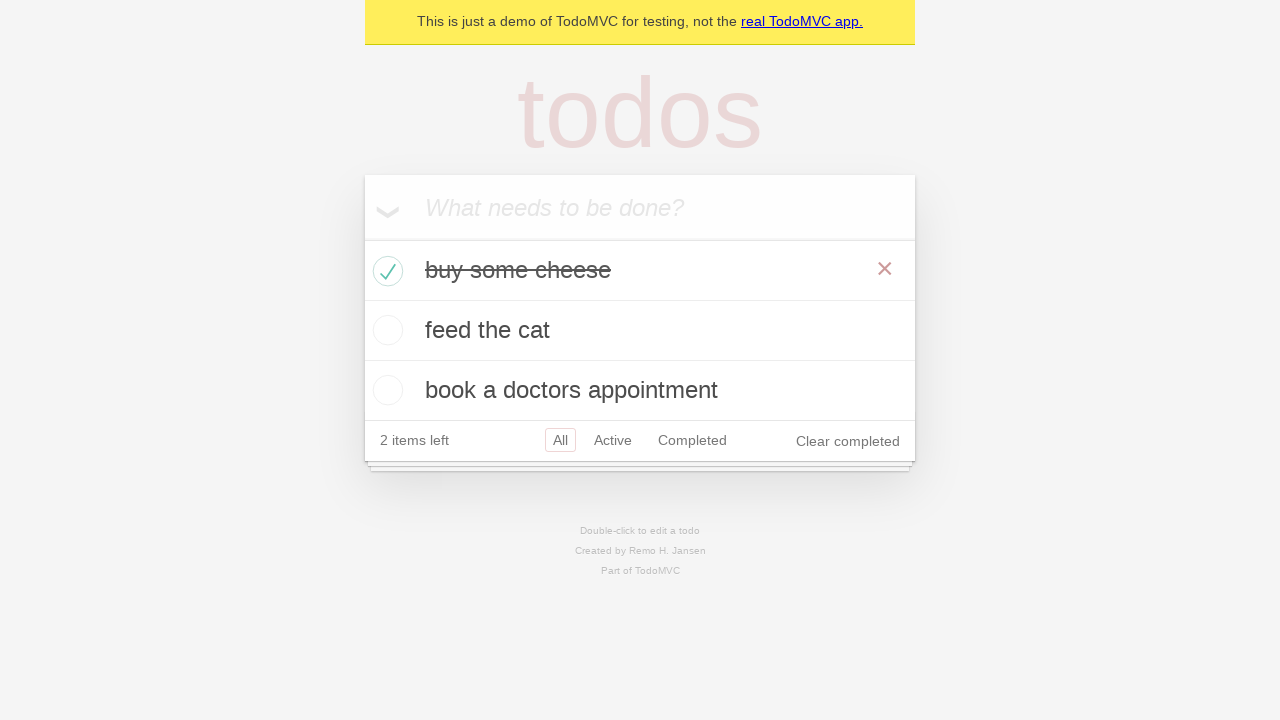

Clear Completed button appeared
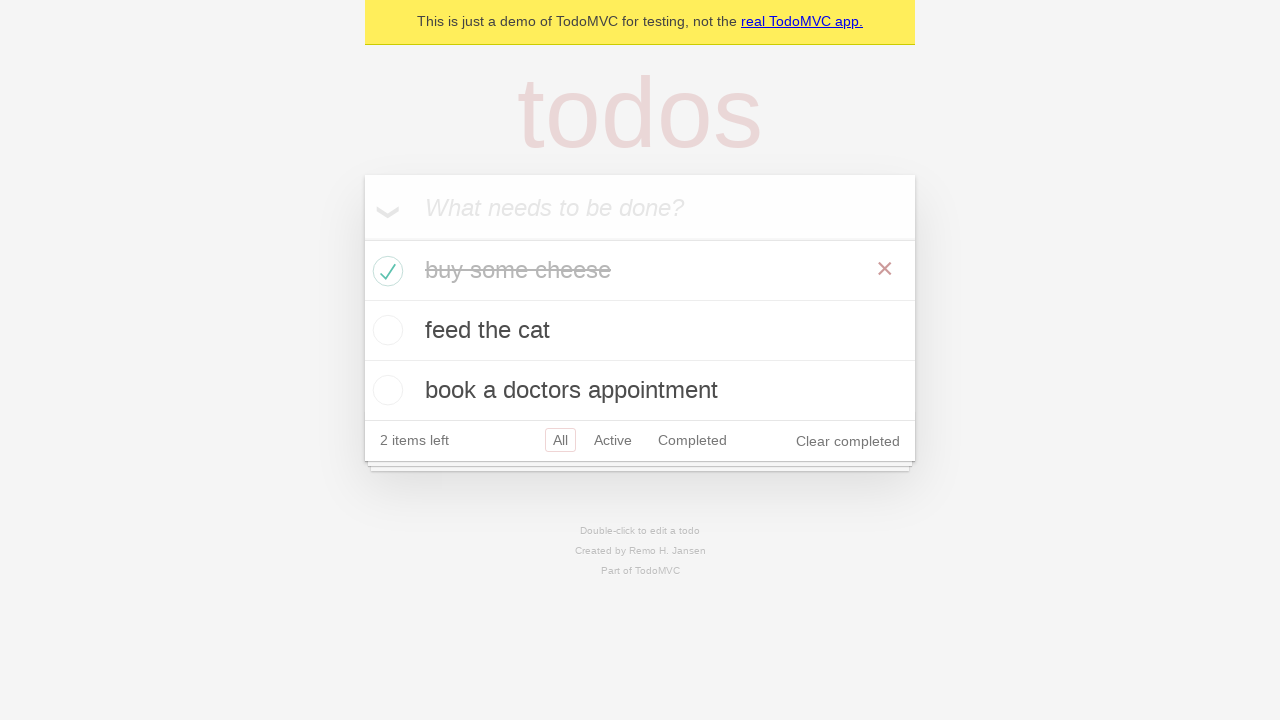

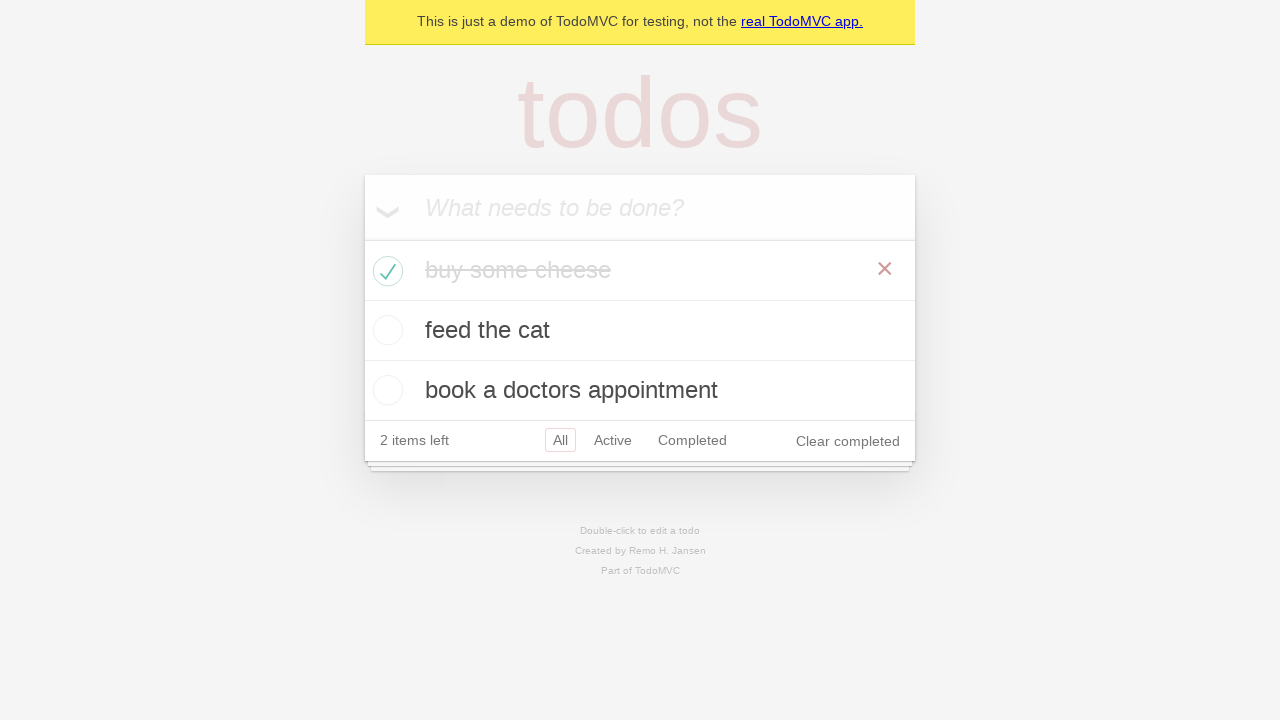